Tests a web form by filling a text input field and submitting the form, then verifying the success message appears

Starting URL: https://www.selenium.dev/selenium/web/web-form.html

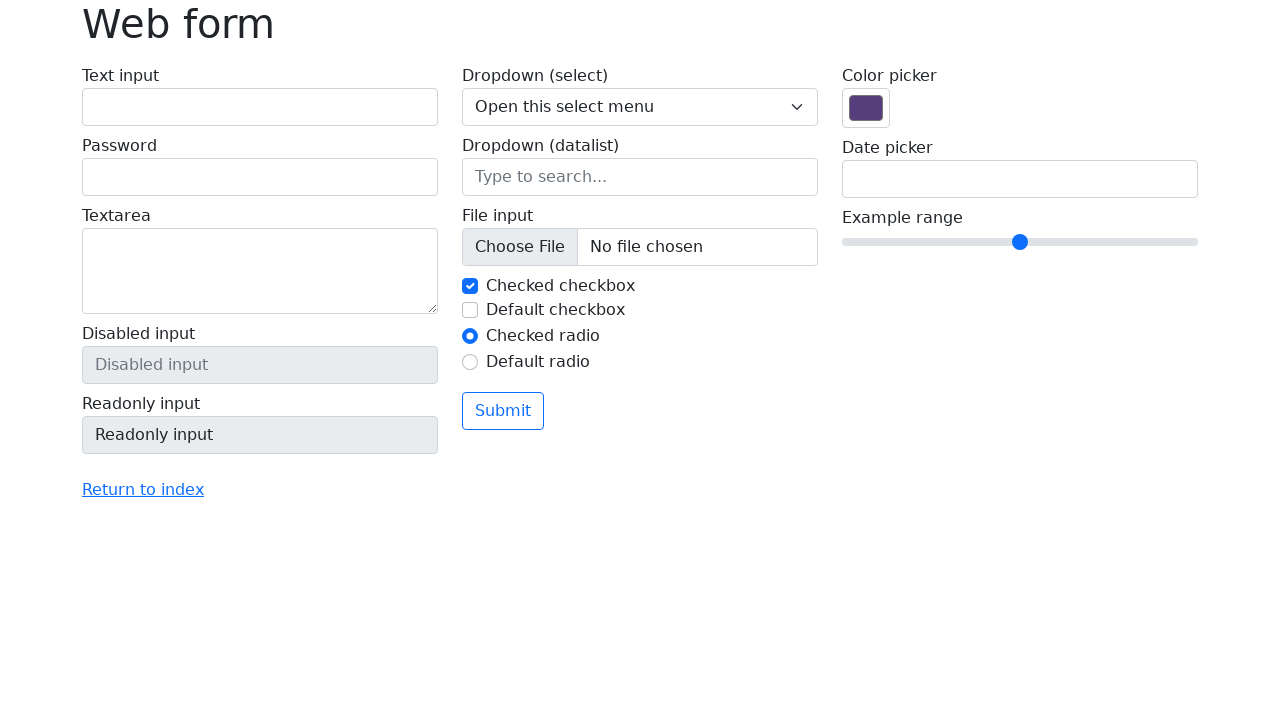

Filled text input field with 'Selenium' on input[name='my-text']
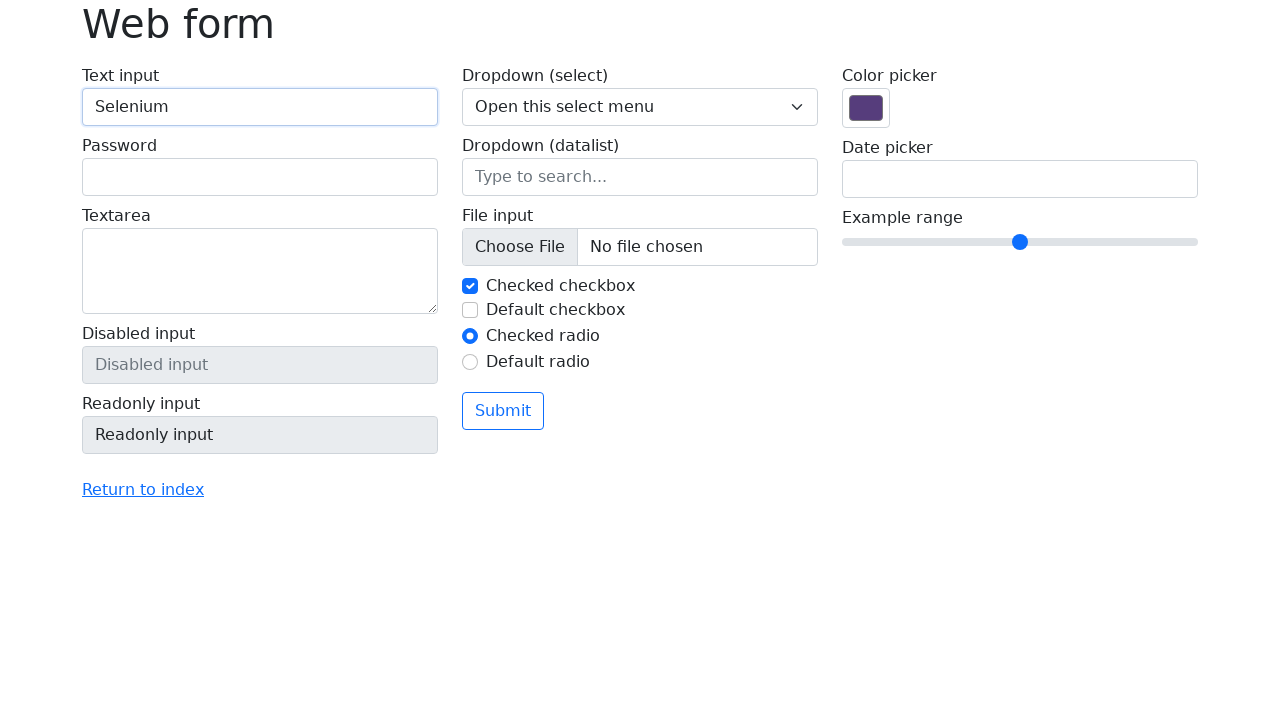

Clicked the submit button at (503, 411) on button
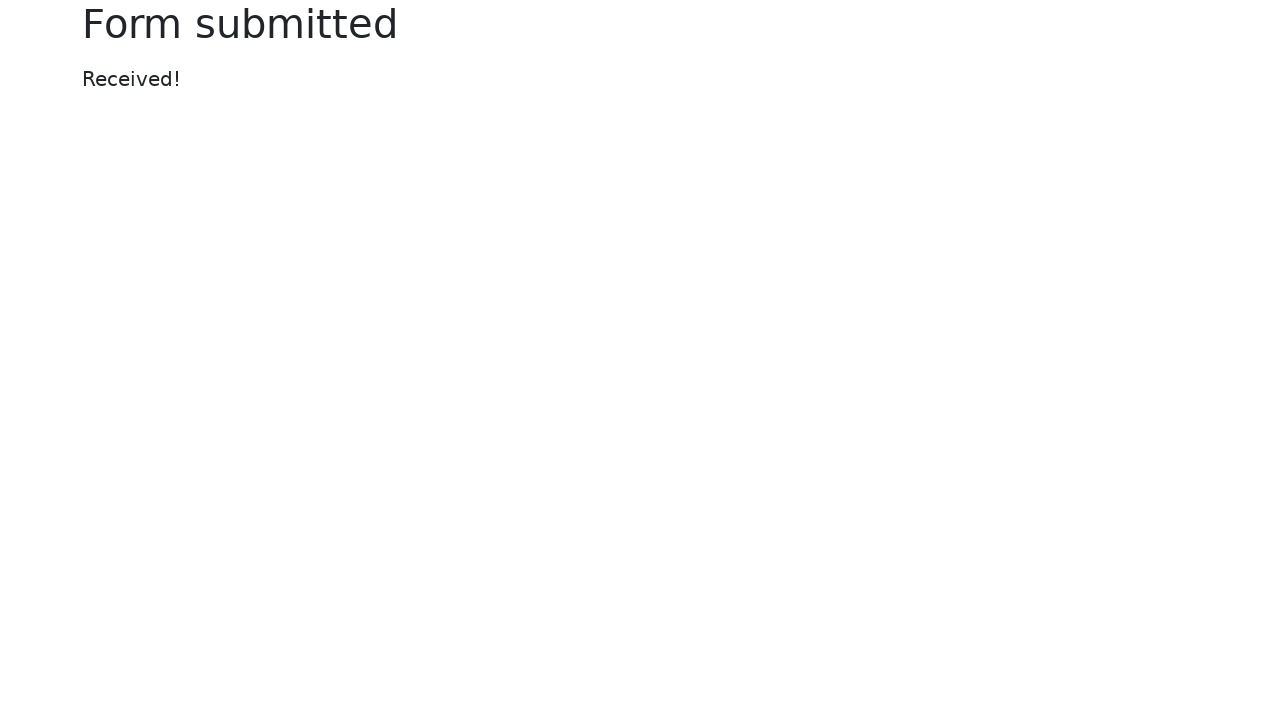

Success message appeared
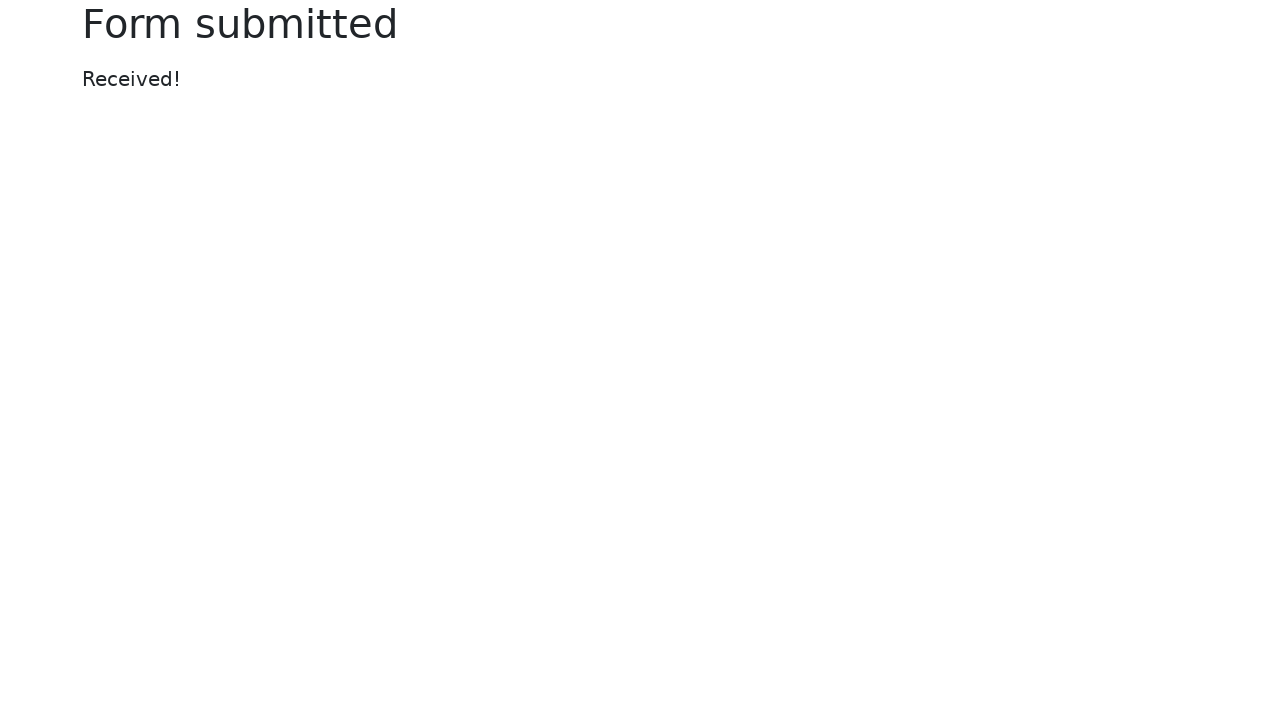

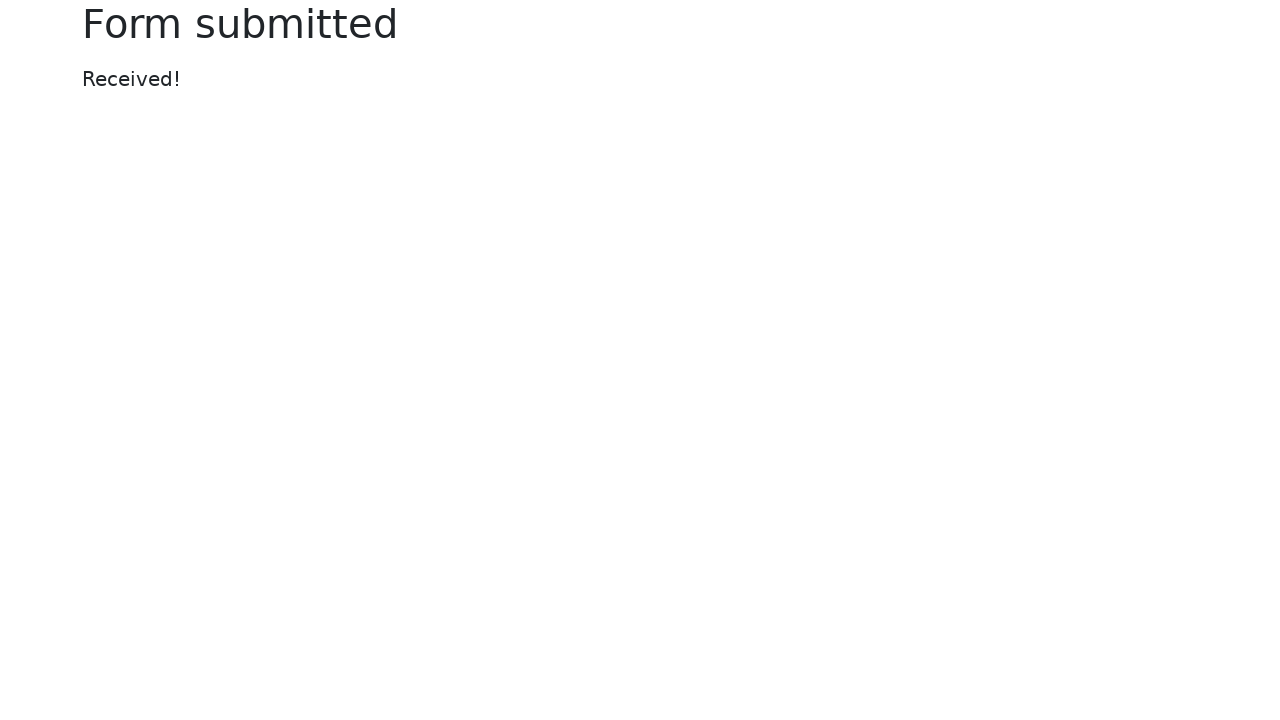